Tests the Automation Practice page by interacting with radio buttons, clicking each one and verifying they are displayed and selected

Starting URL: https://rahulshettyacademy.com/AutomationPractice/

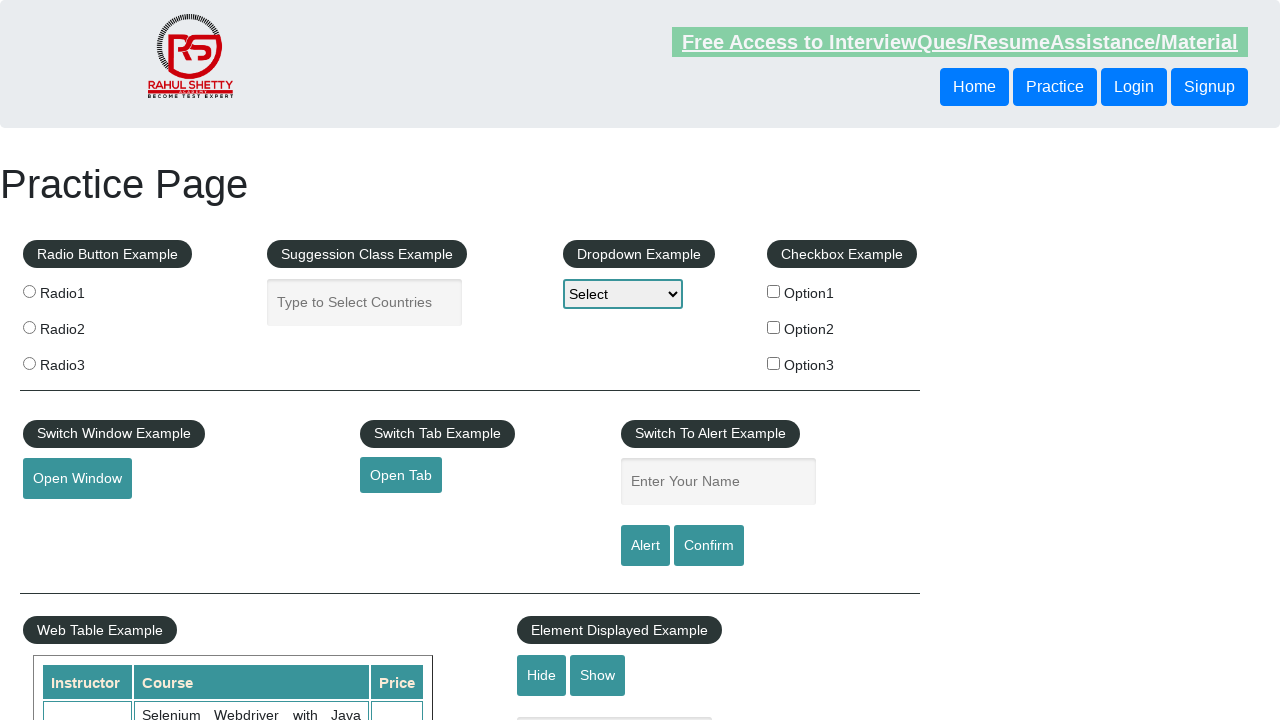

Waited for radio button example section to load
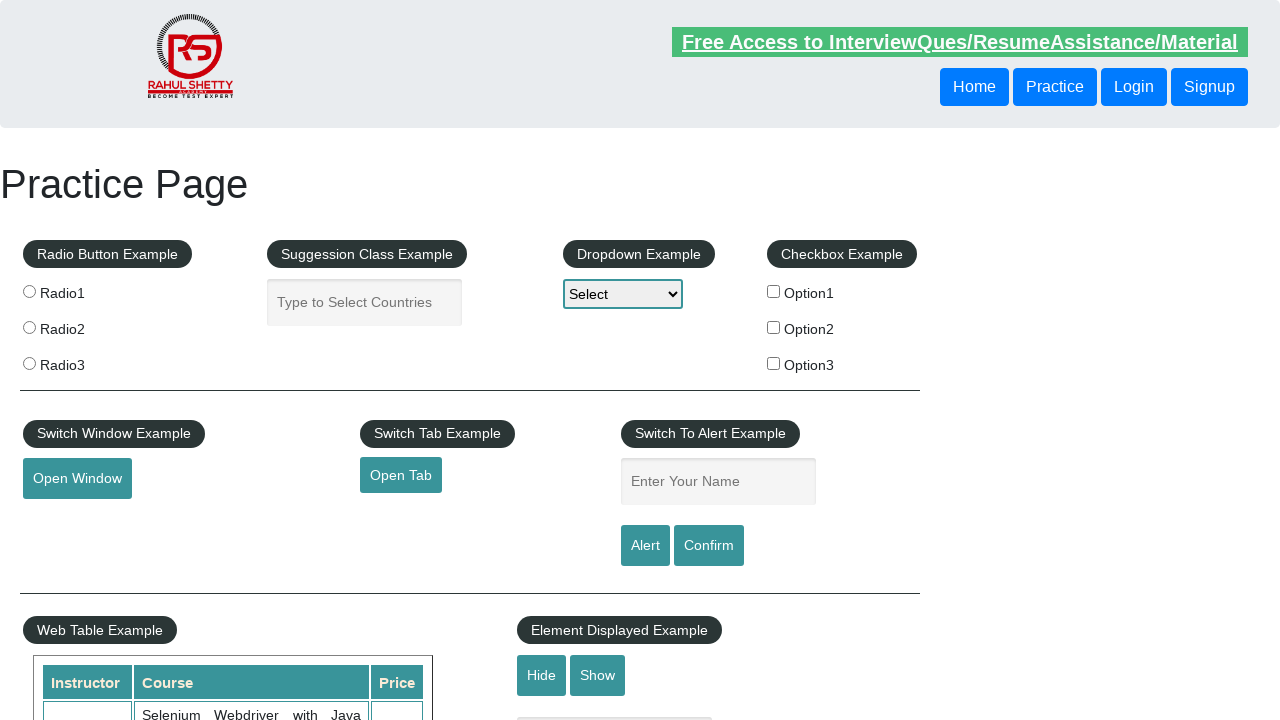

Located all radio buttons in the example section
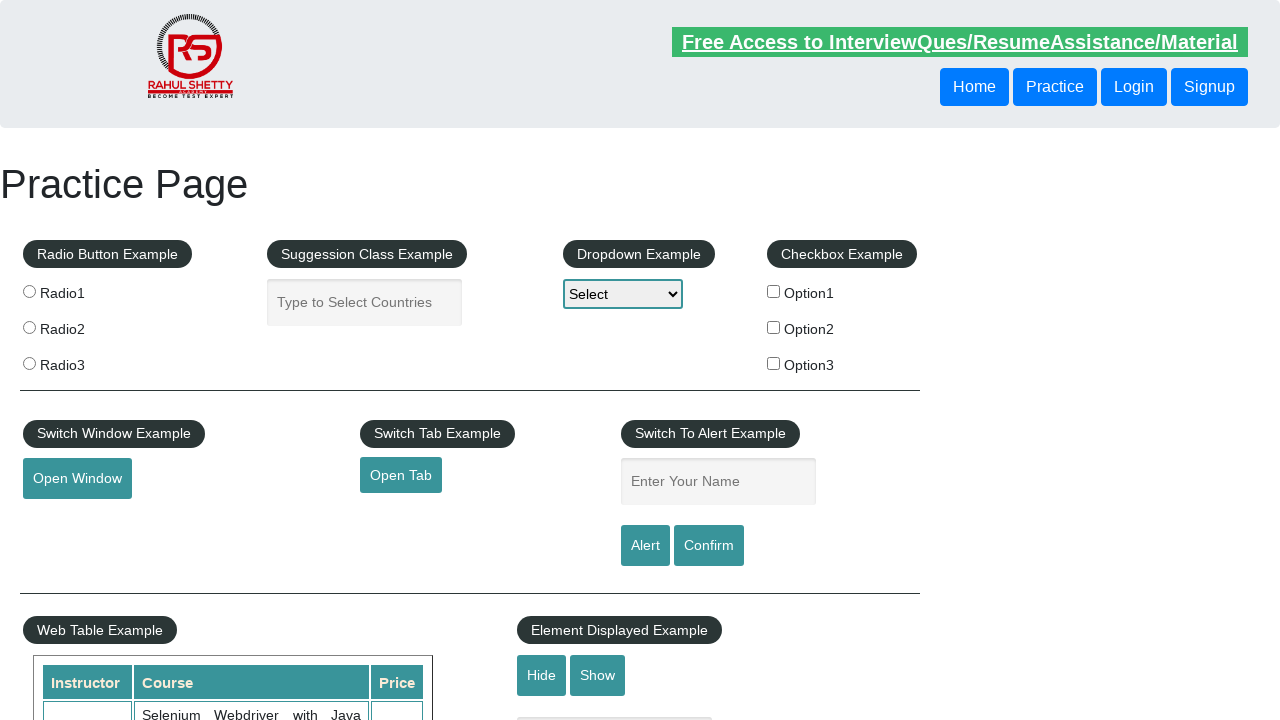

Found 3 radio buttons
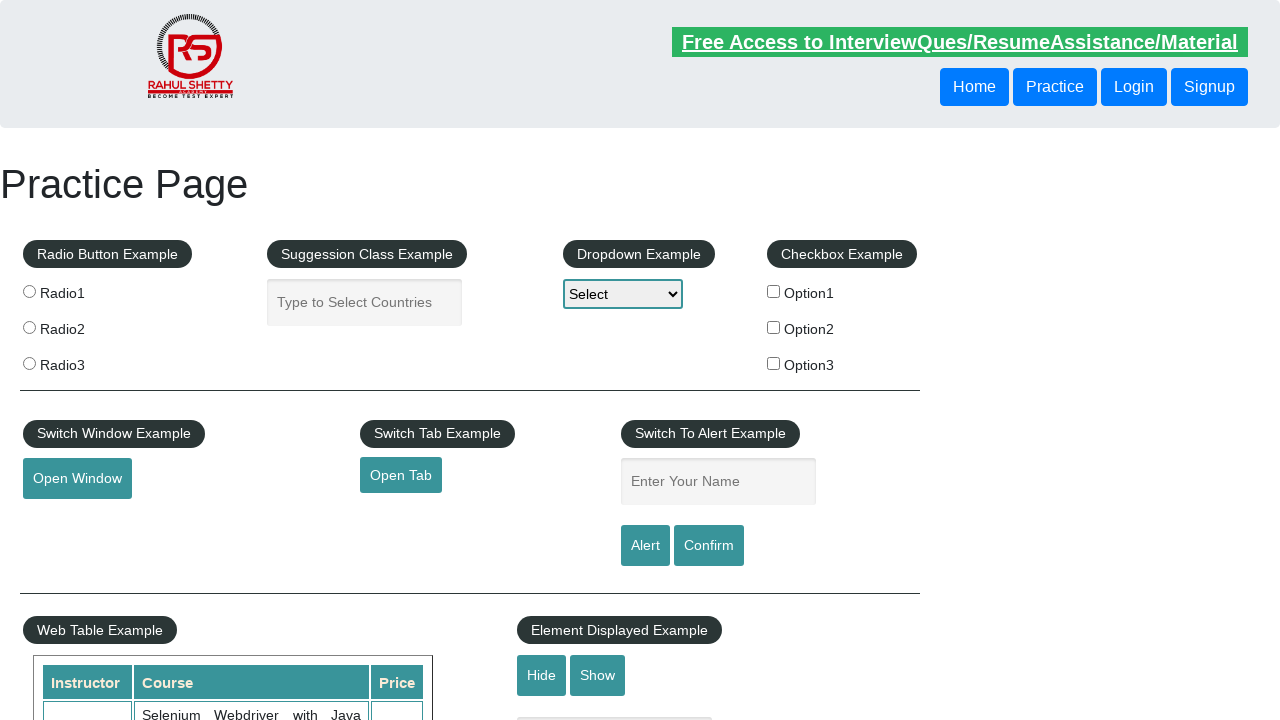

Clicked radio button 1 of 3 at (29, 291) on xpath=//div[@id='radio-btn-example']/fieldset/label/input >> nth=0
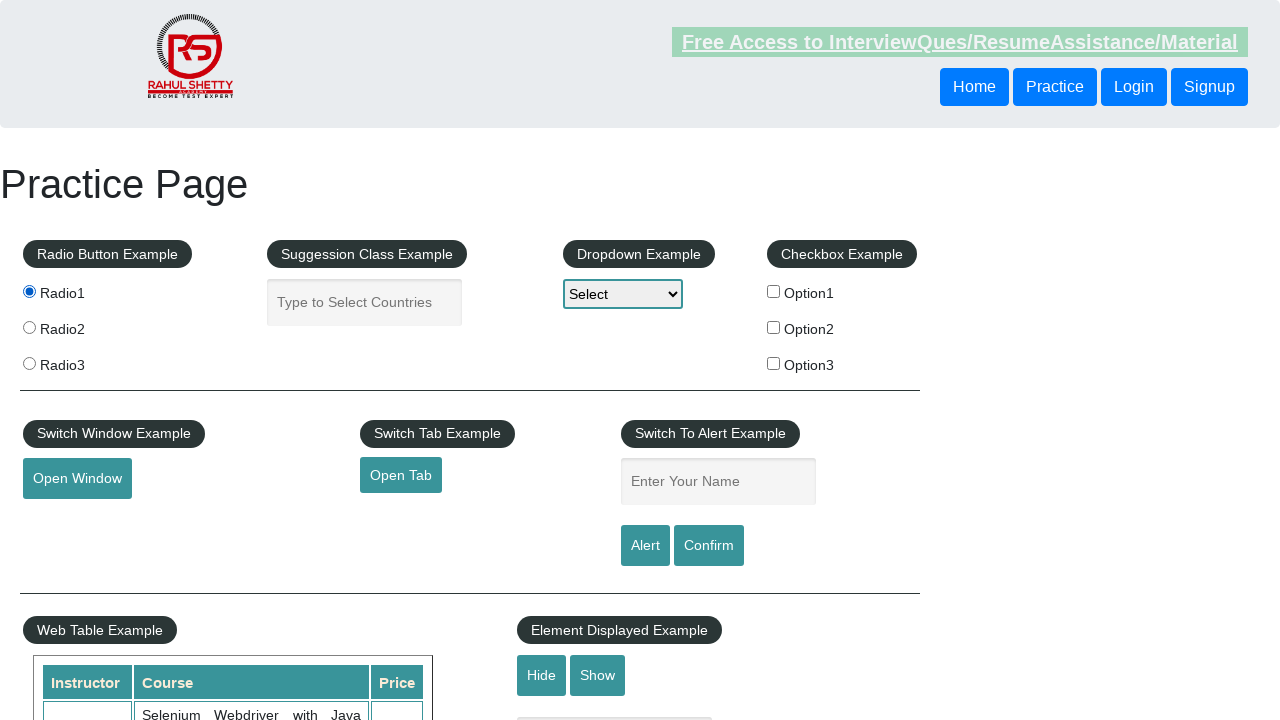

Clicked radio button 2 of 3 at (29, 327) on xpath=//div[@id='radio-btn-example']/fieldset/label/input >> nth=1
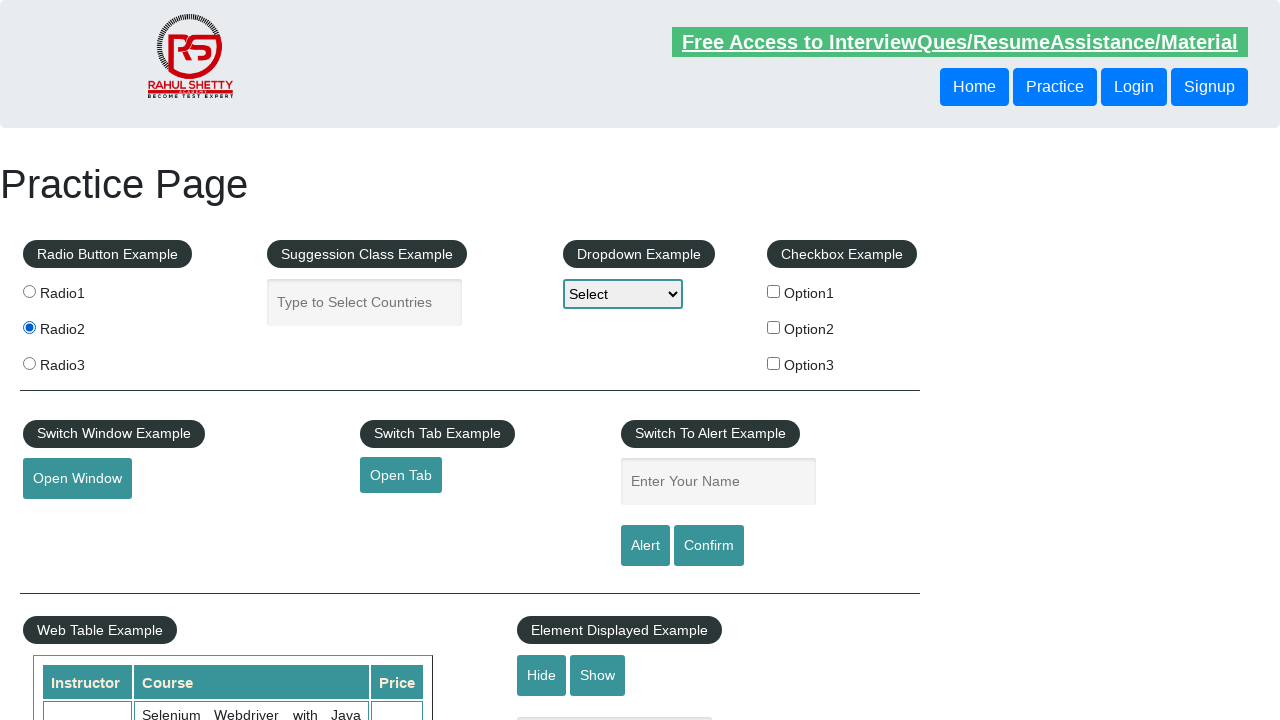

Clicked radio button 3 of 3 at (29, 363) on xpath=//div[@id='radio-btn-example']/fieldset/label/input >> nth=2
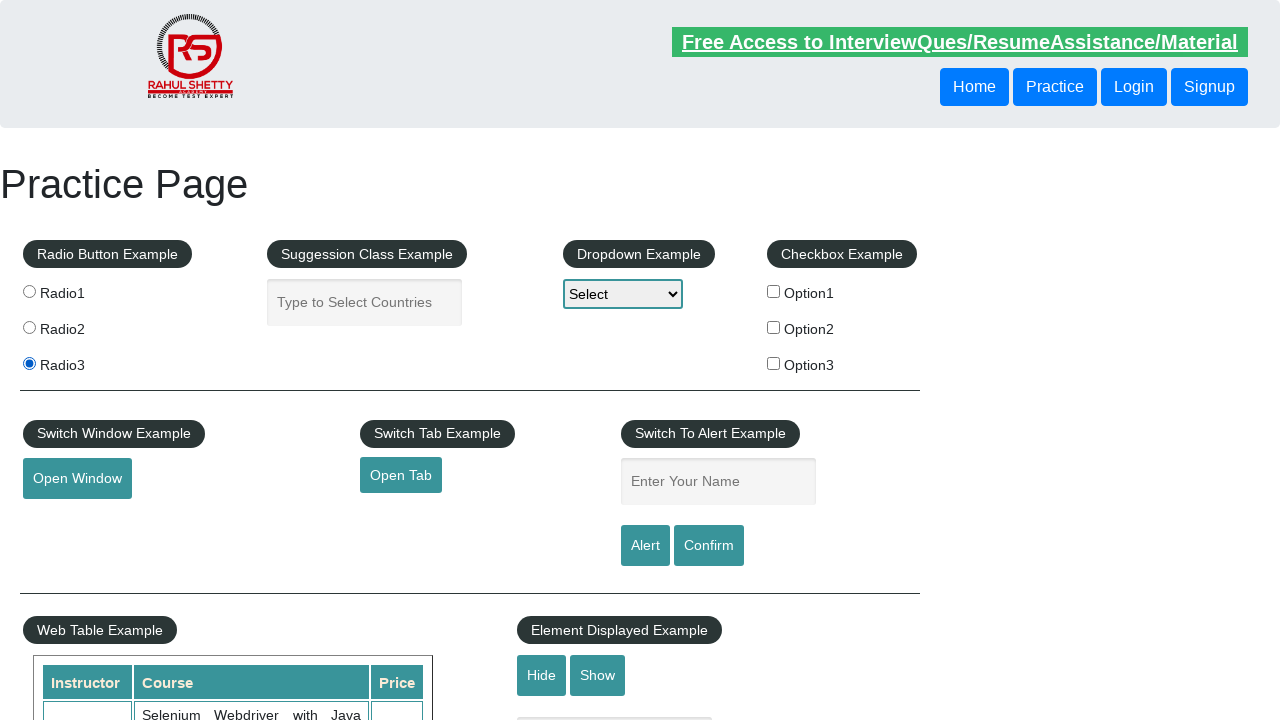

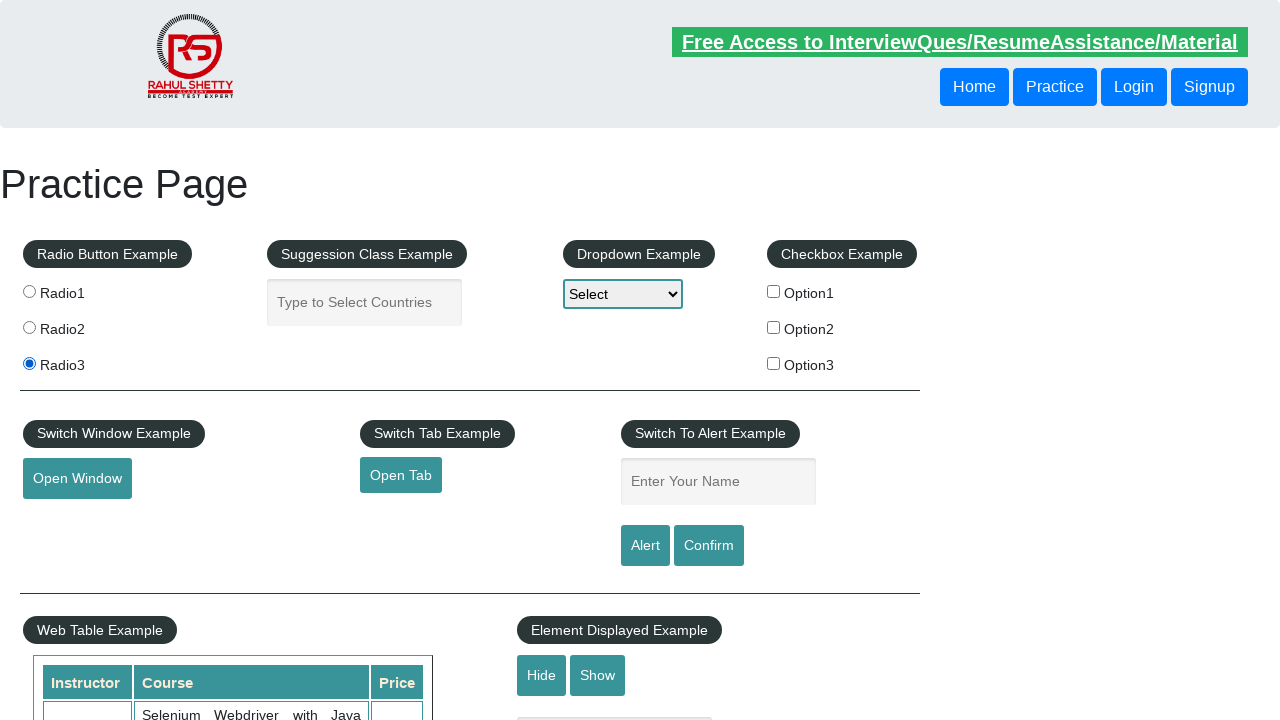